Tests mortgage calculator functionality by entering home value, down payment, and interest rate, then calculating the monthly payment

Starting URL: https://www.mortgagecalculator.org/

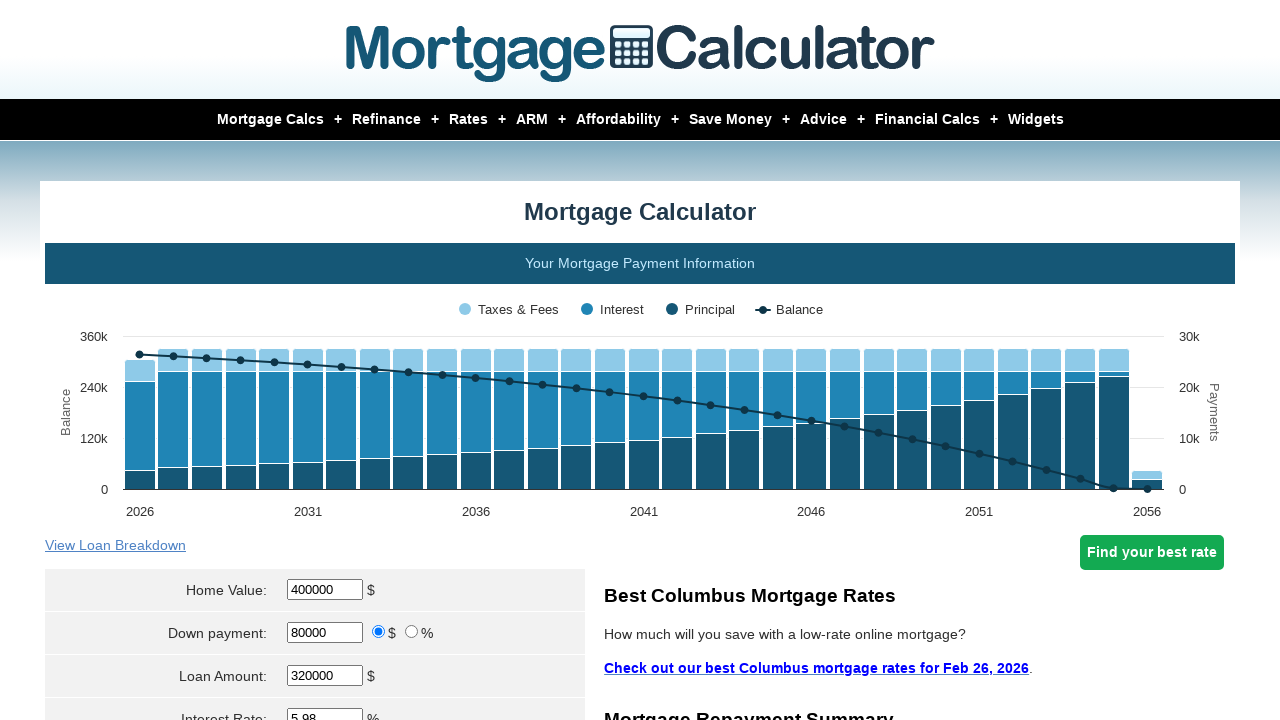

Entered home value of $5000 on #homeval
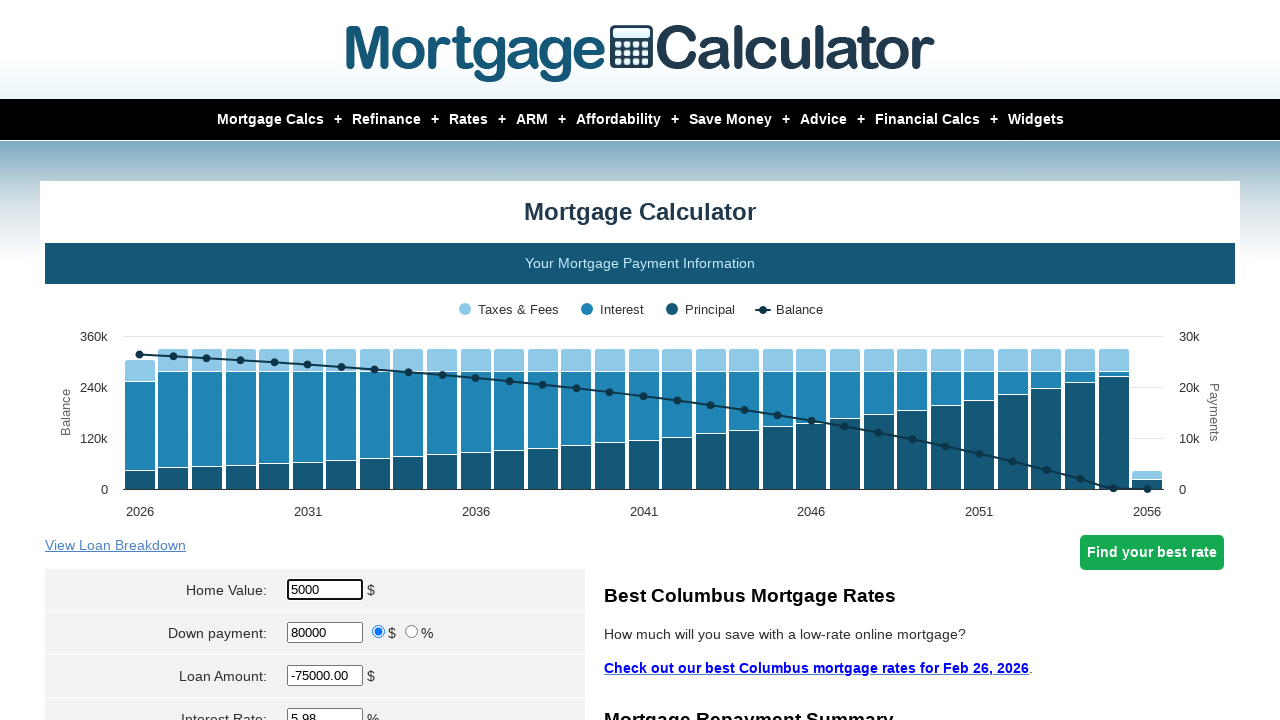

Entered down payment amount of 300 on input[name='param[downpayment]']
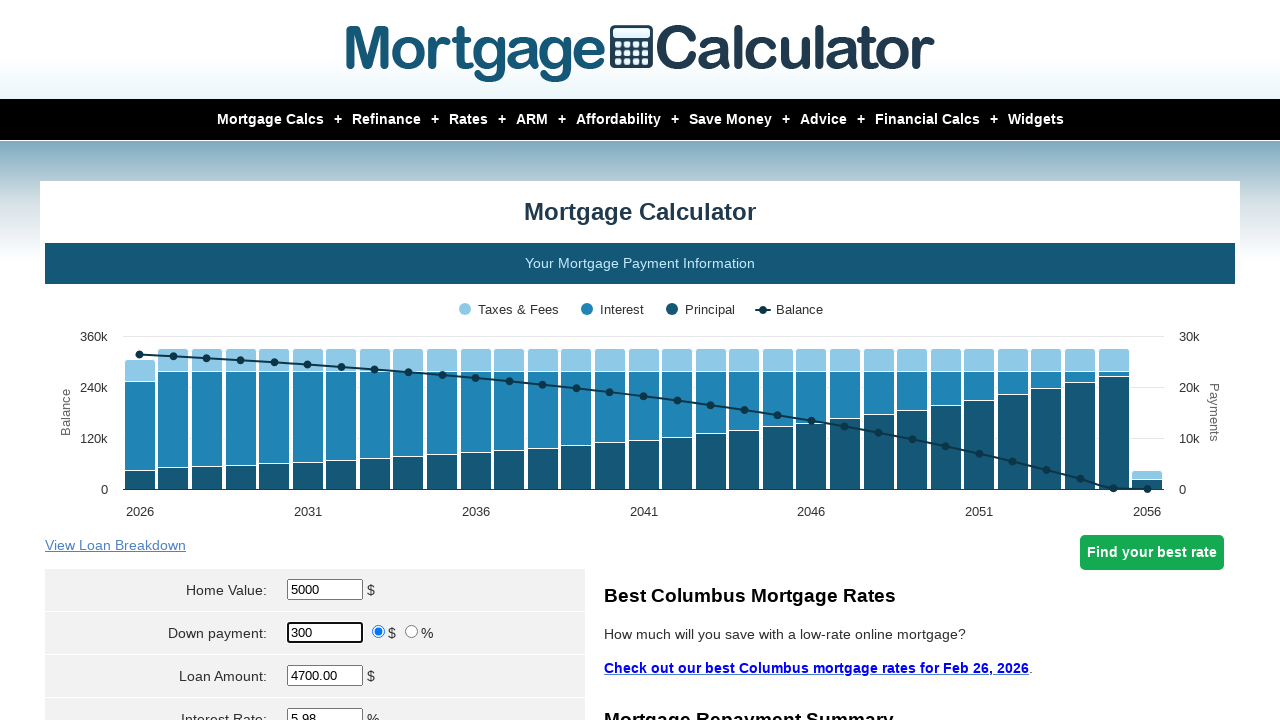

Selected percentage option for down payment type at (379, 632) on input[name='param[downpayment_type]']
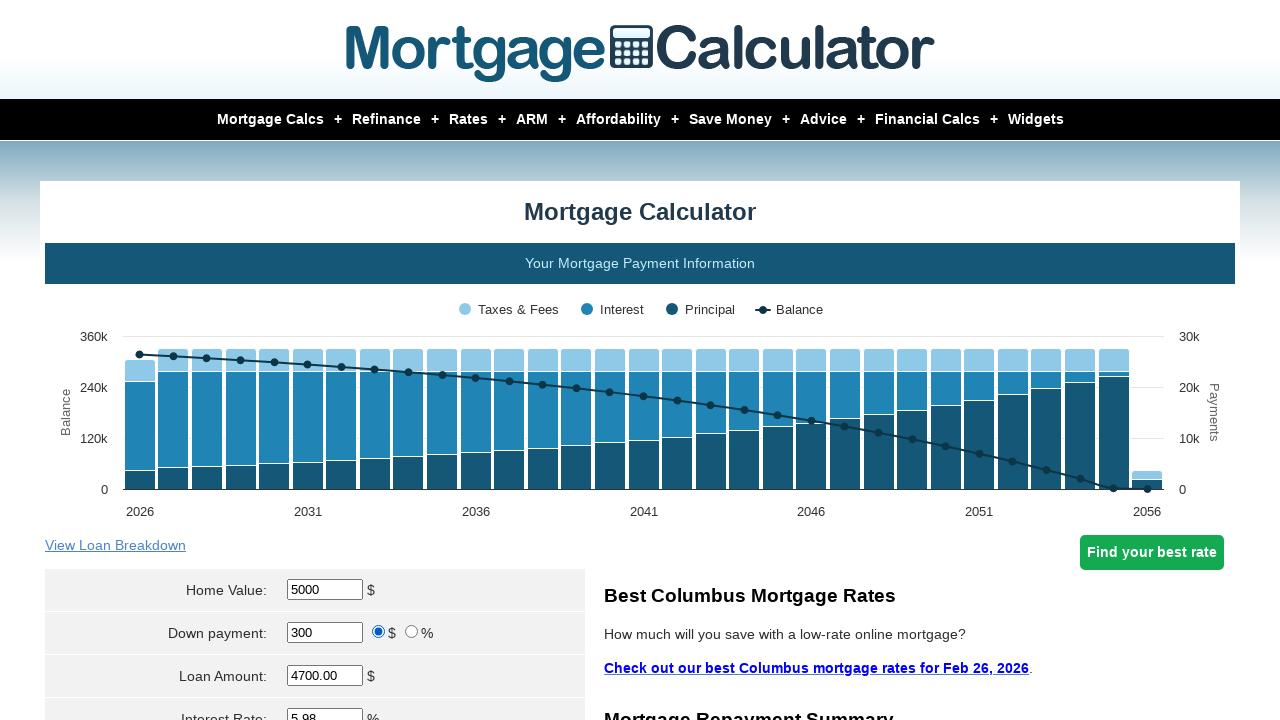

Entered interest rate of 5.5% on #intrstsrate
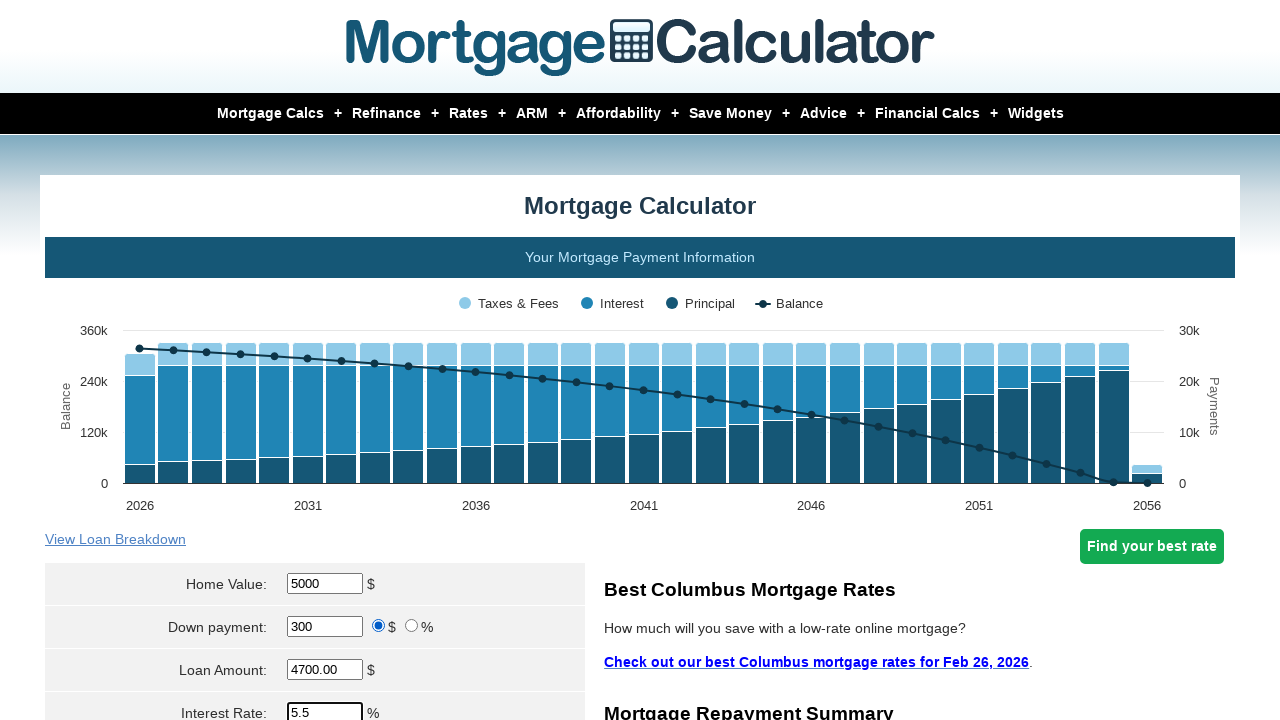

Clicked calculate button to compute monthly payment at (315, 360) on input[name='cal']
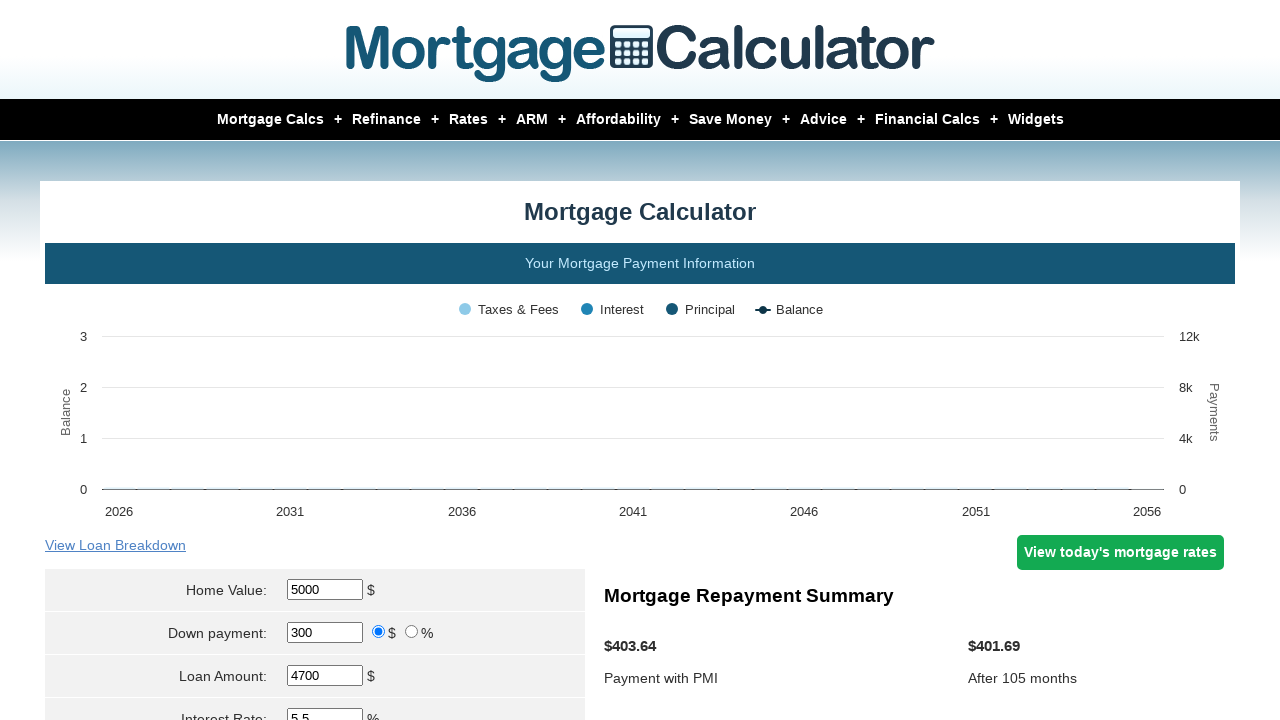

Mortgage calculation results loaded and displayed
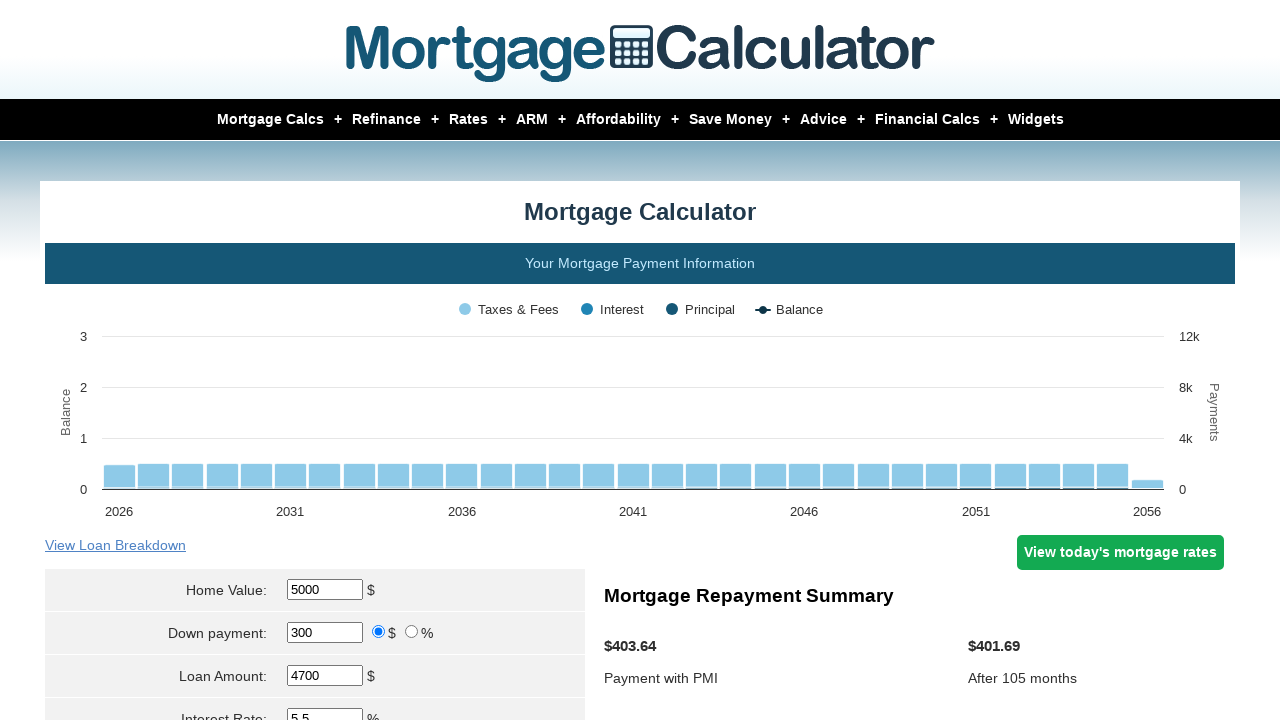

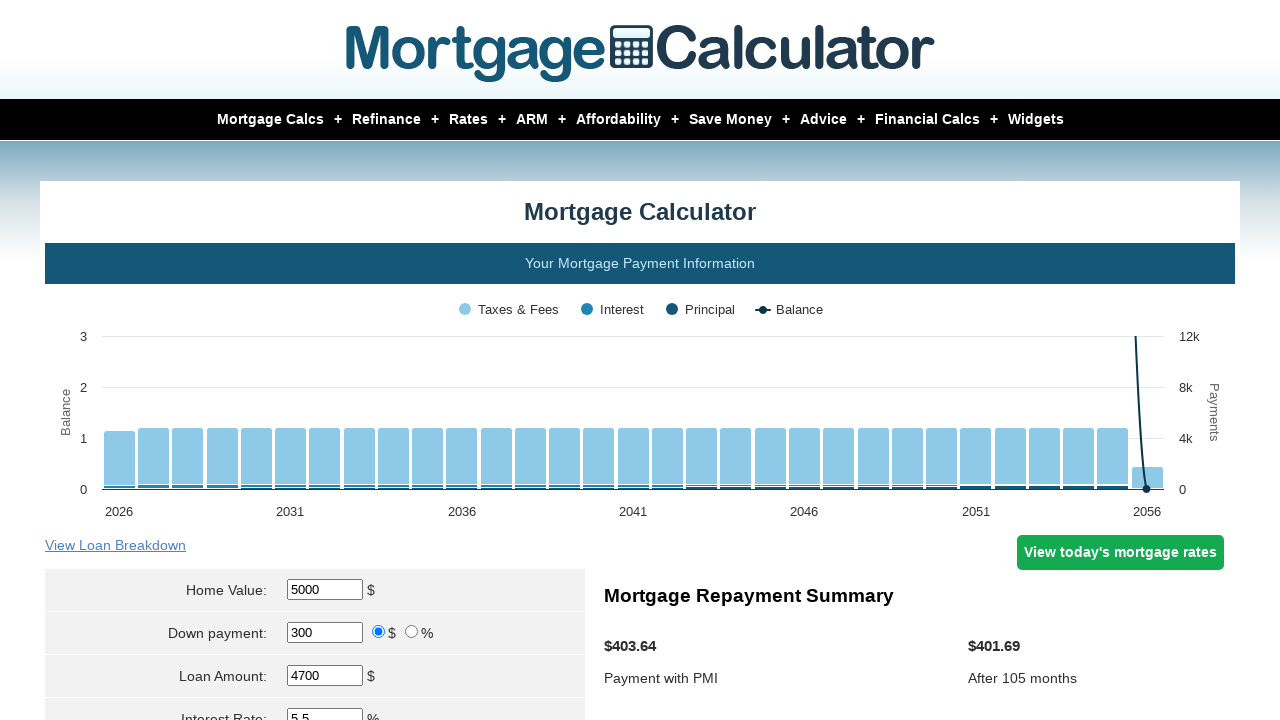